Tests keyboard input by navigating to key presses page and pressing Enter key

Starting URL: https://the-internet.herokuapp.com/

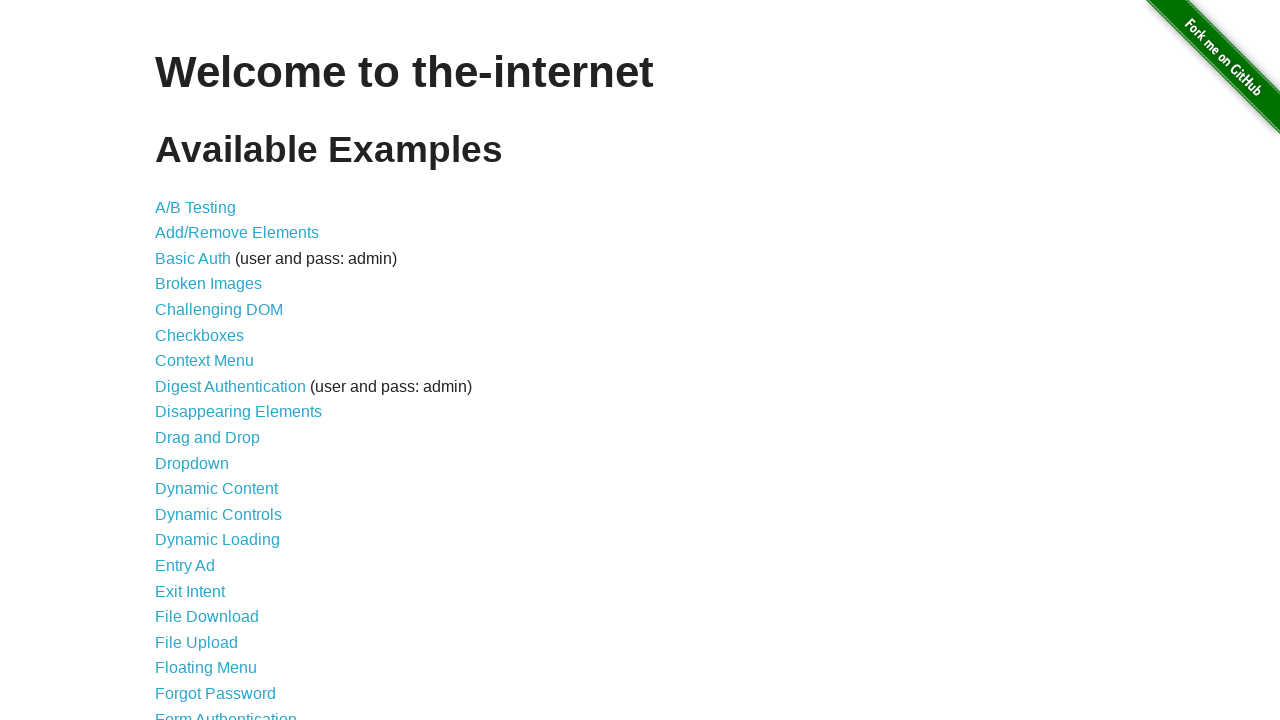

Clicked on Key Presses link at (200, 360) on a[href='/key_presses']
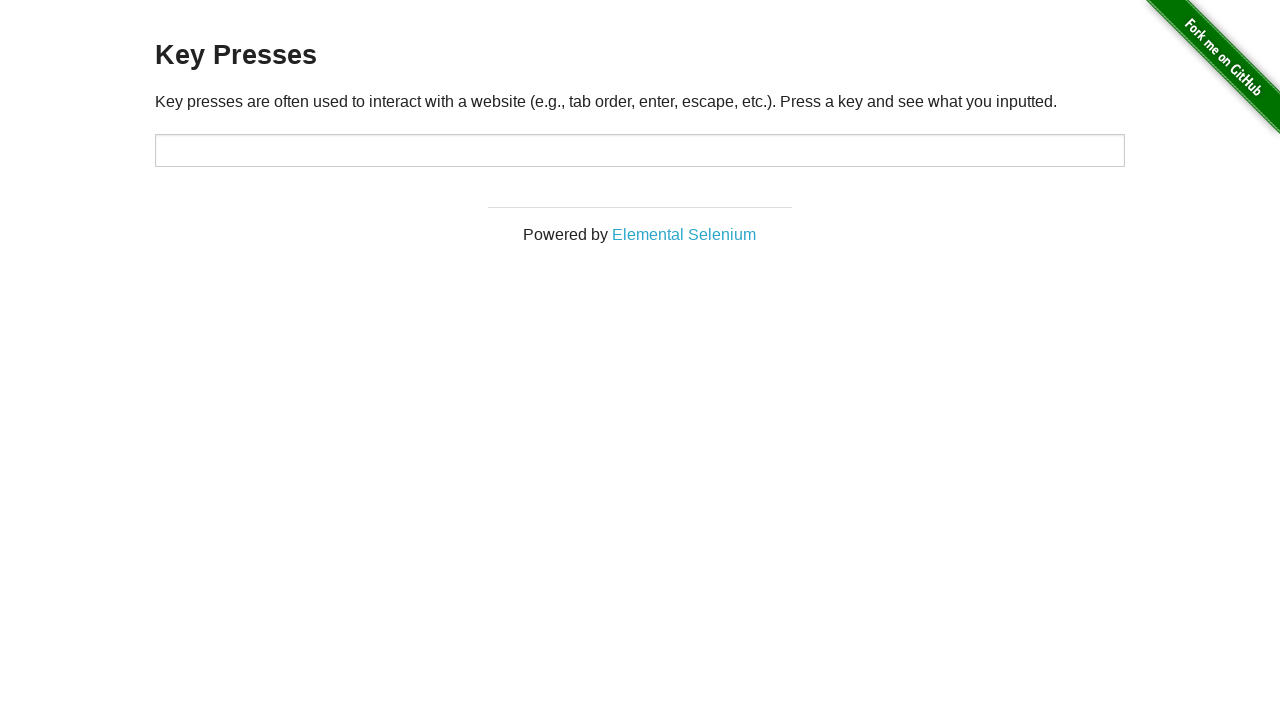

Clicked on target input field at (640, 150) on #target
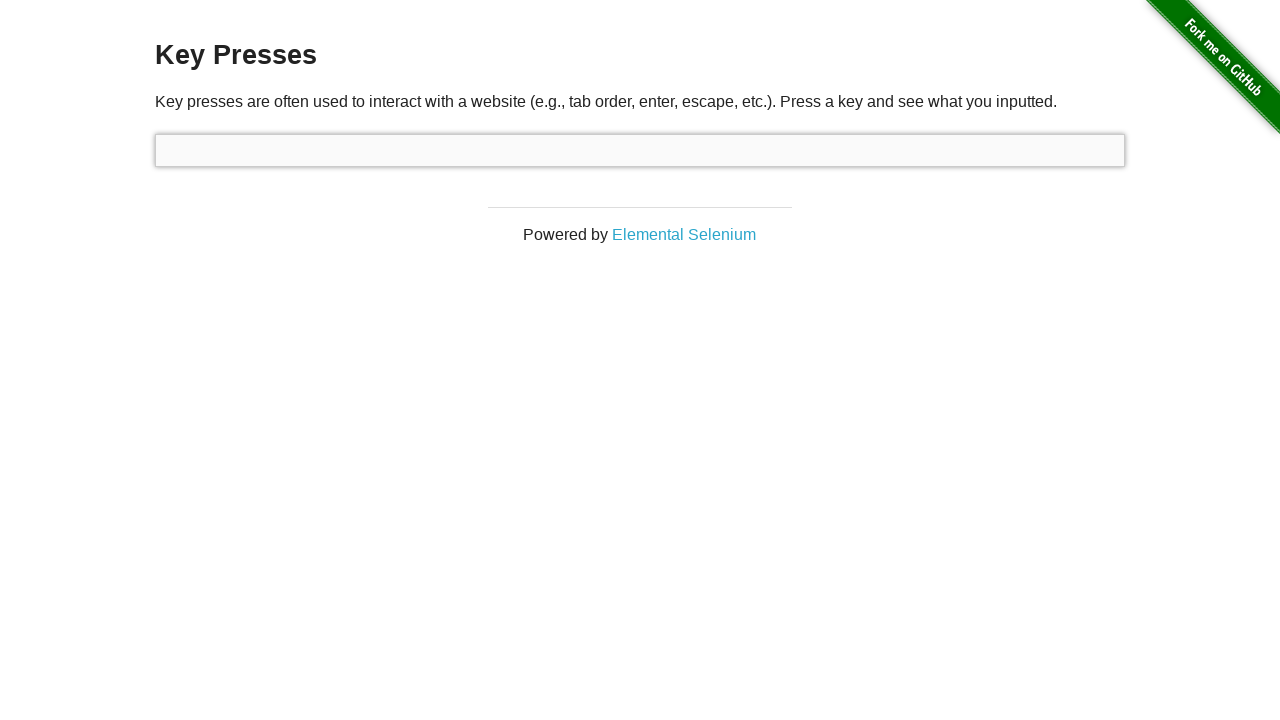

Pressed Enter key
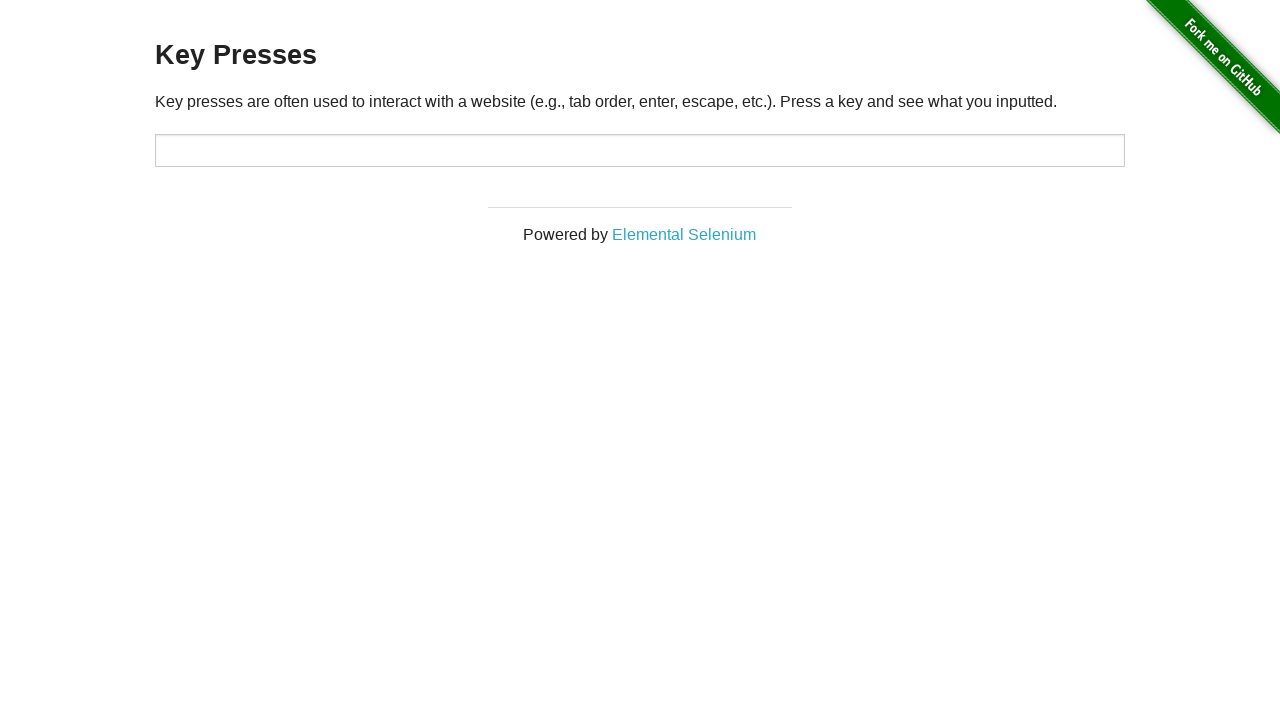

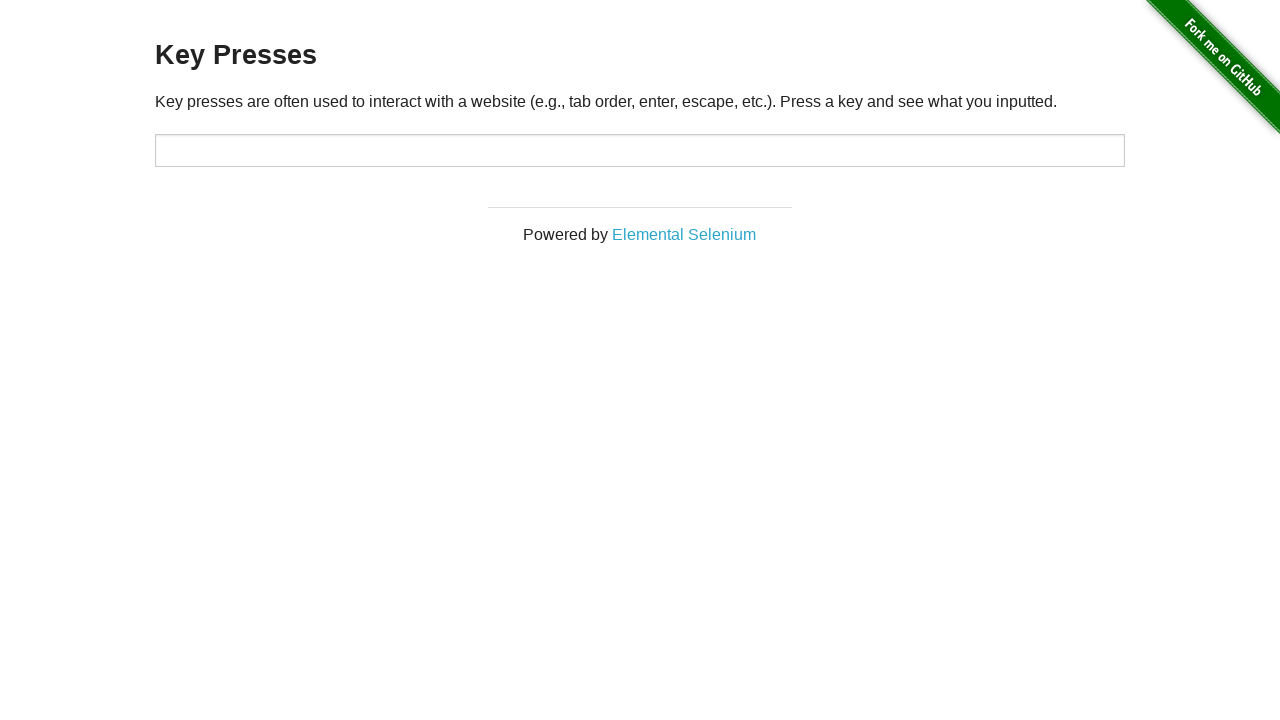